Tests checkbox functionality by locating two checkboxes and clicking them if they are not already selected

Starting URL: https://the-internet.herokuapp.com/checkboxes

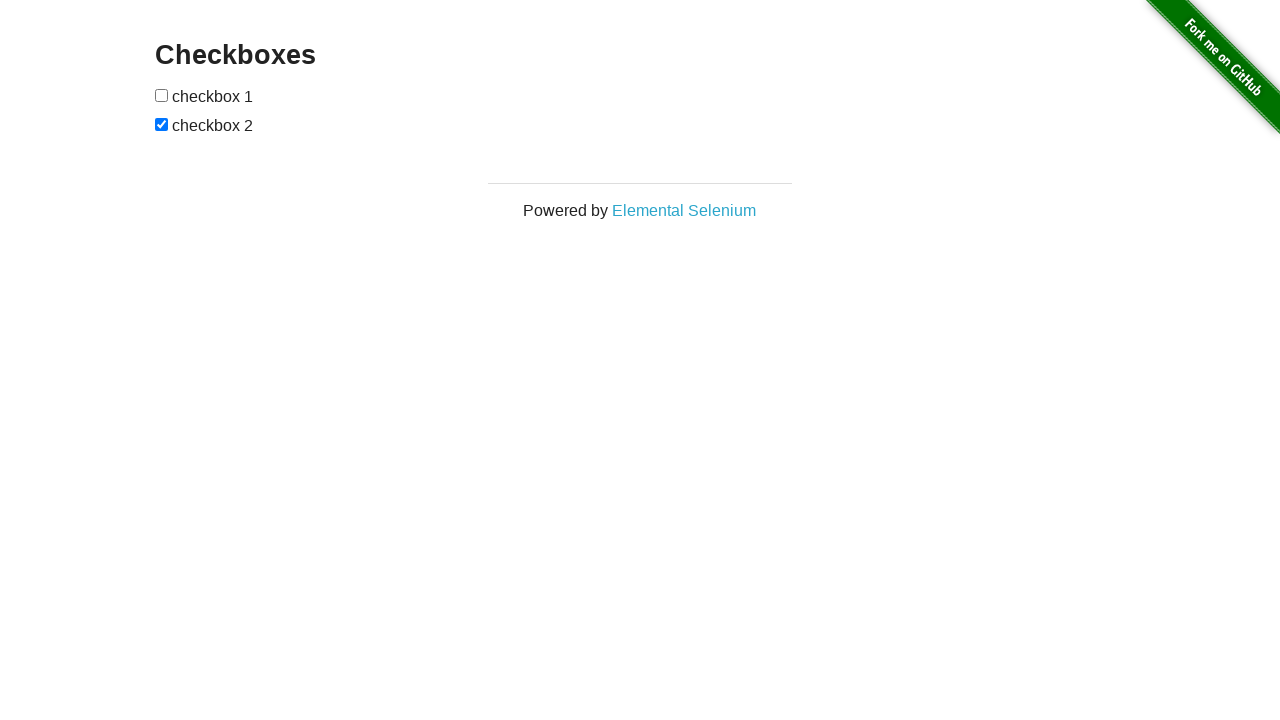

Located first checkbox element
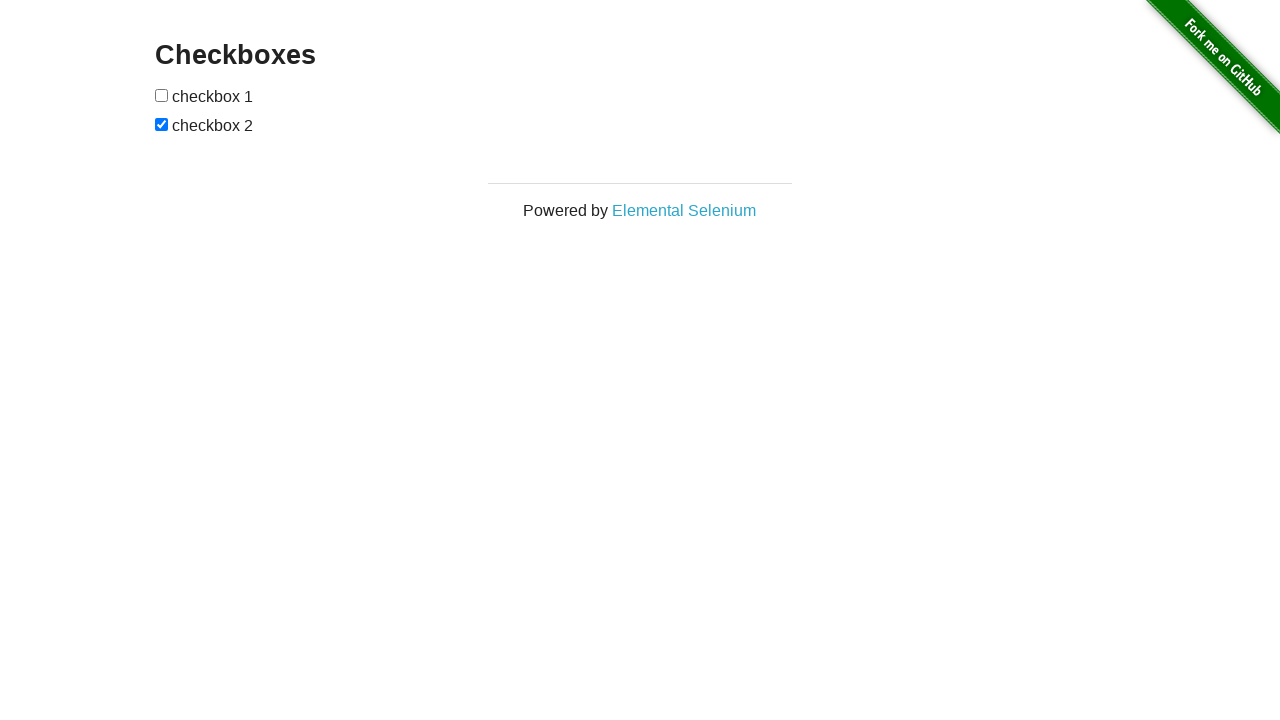

Located second checkbox element
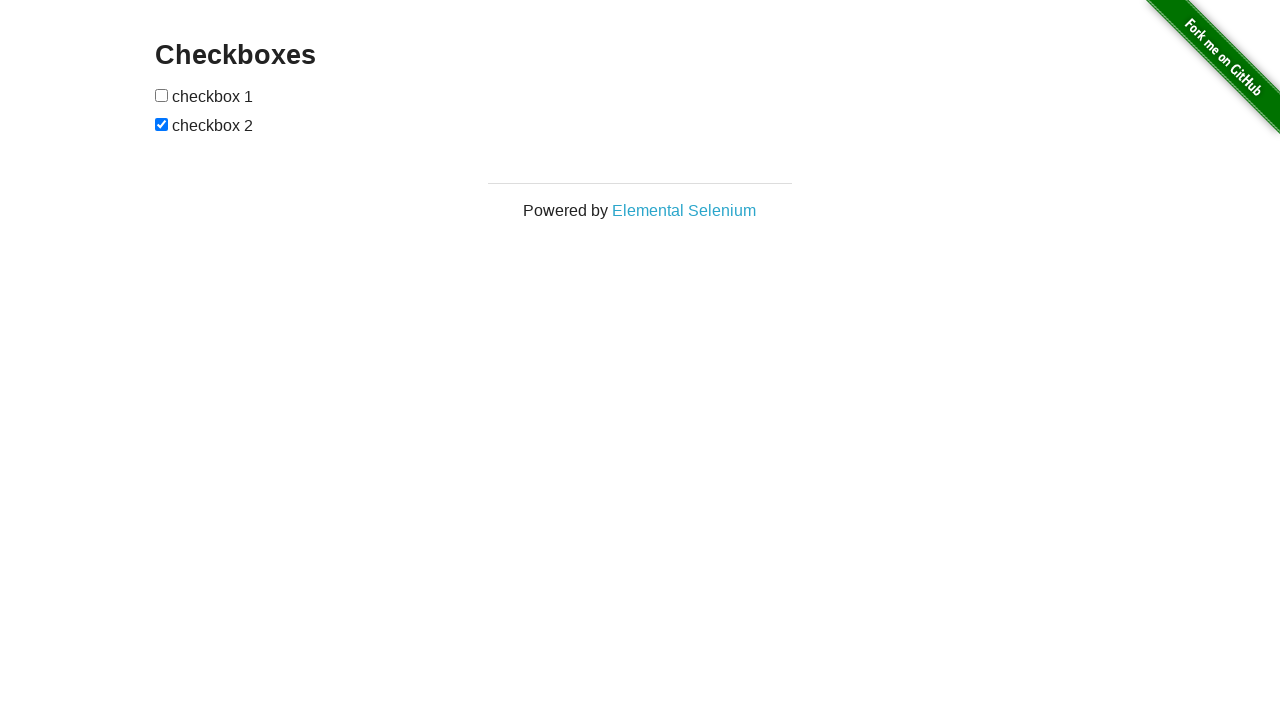

Checked if first checkbox is selected
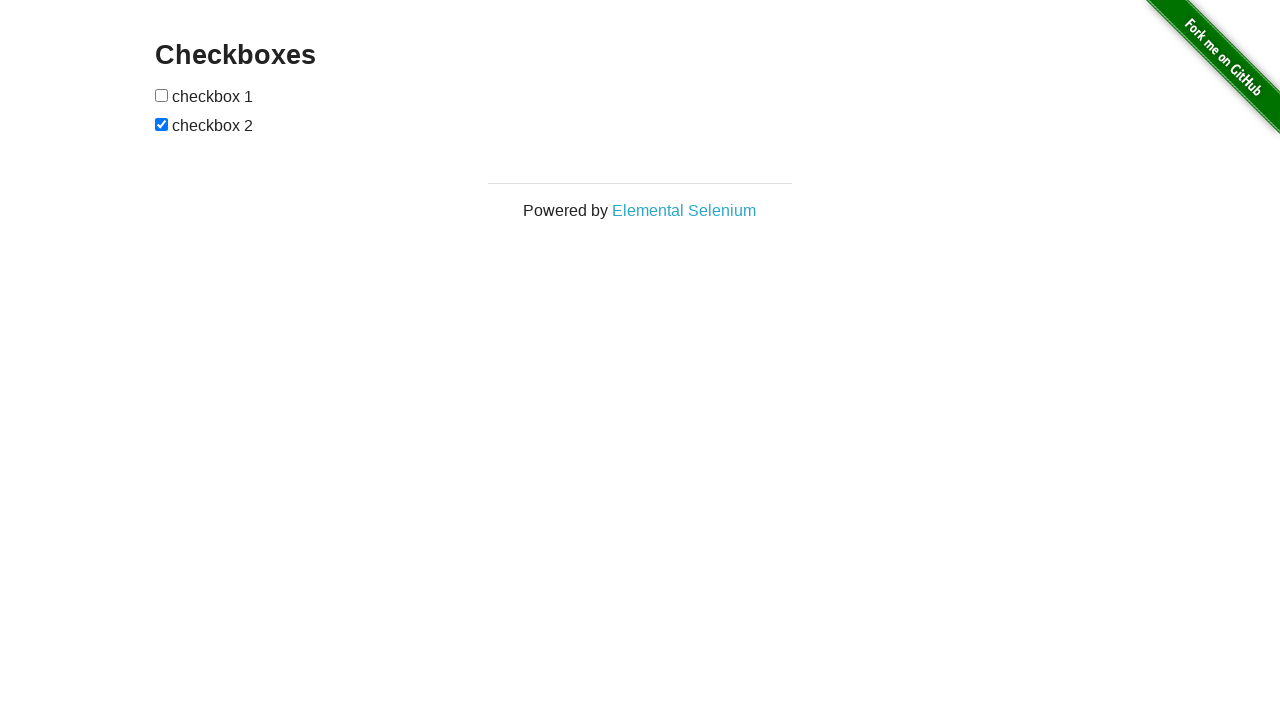

Clicked first checkbox to select it at (162, 95) on xpath=//input[@type='checkbox'] >> nth=0
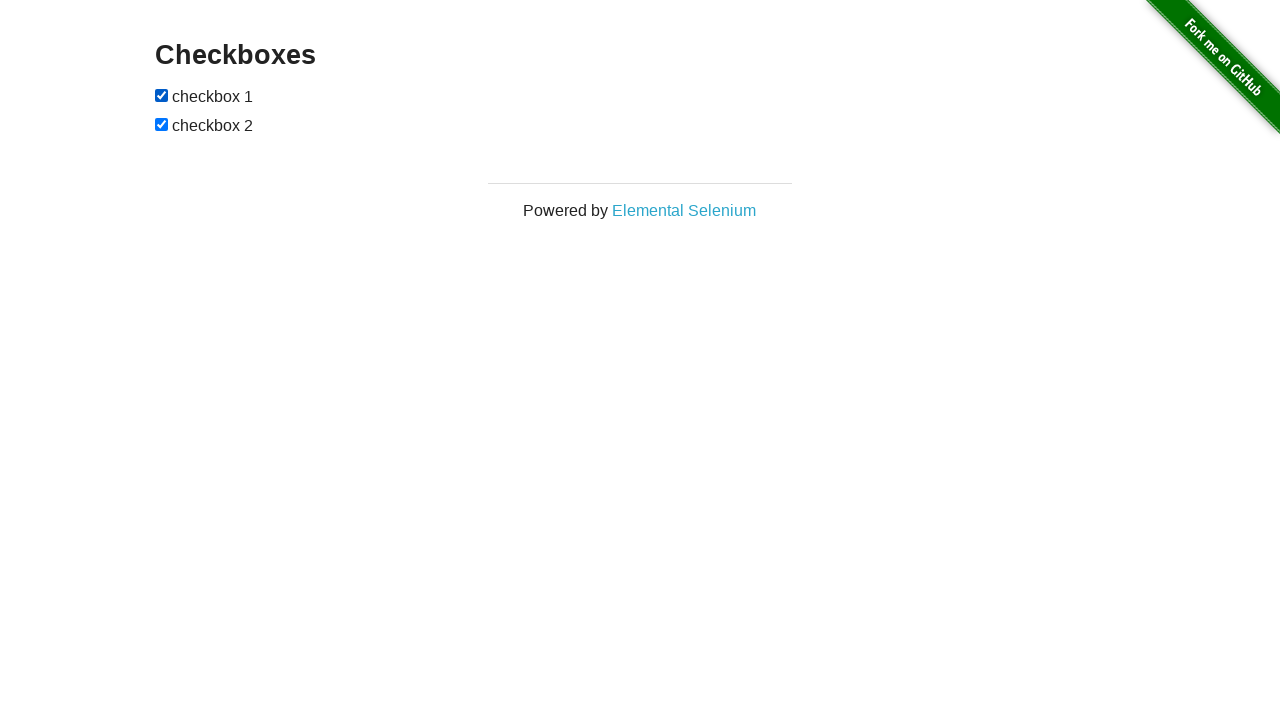

Second checkbox is already selected
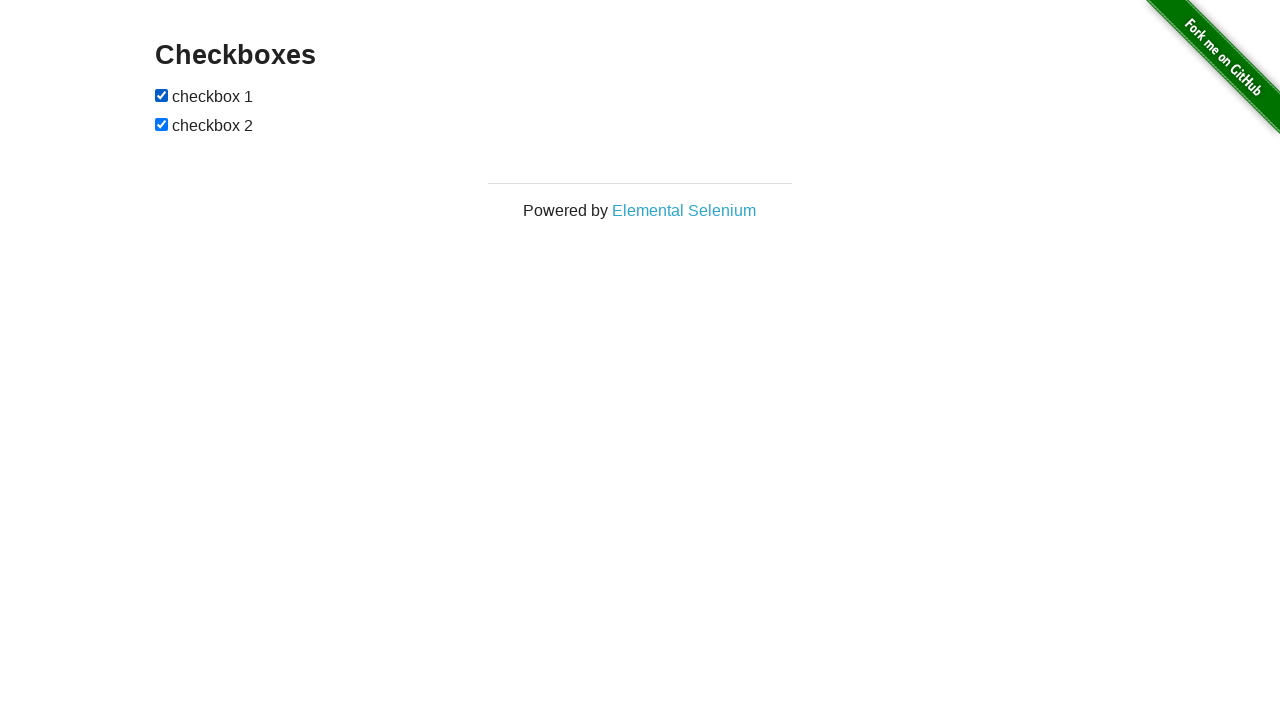

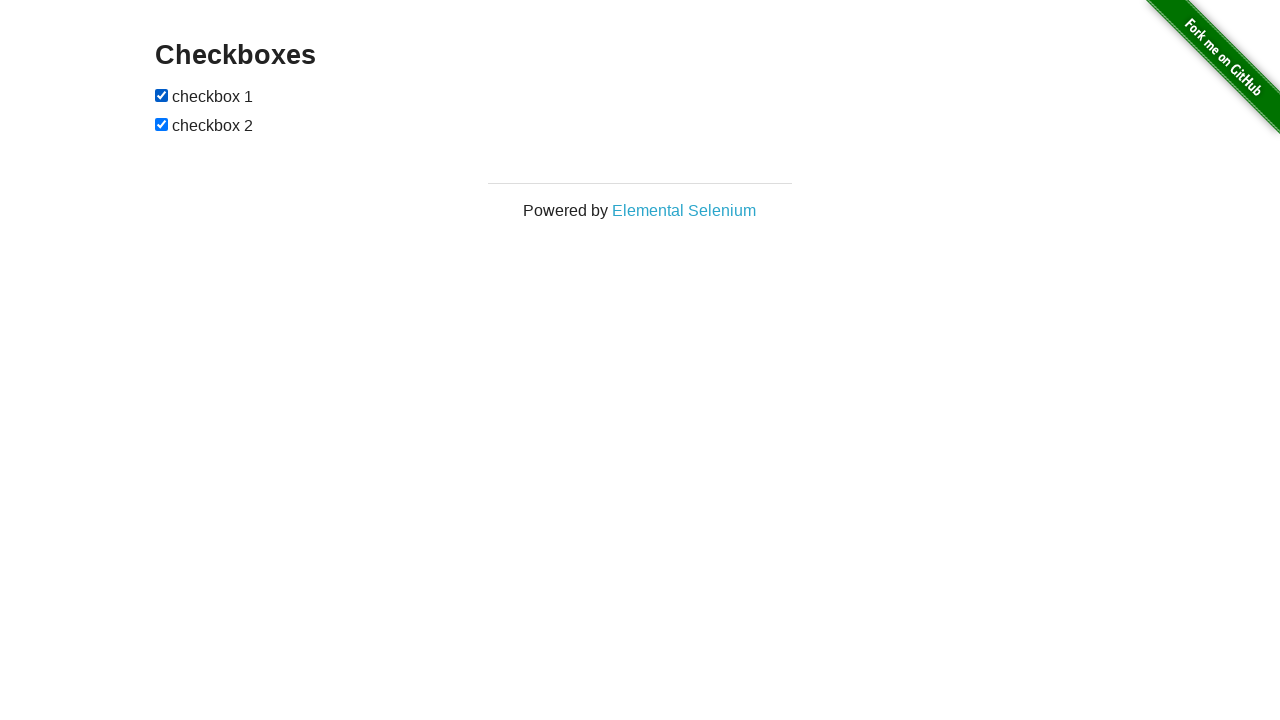